Tests file generation functionality by entering text in a textbox and clicking create button to generate a downloadable file

Starting URL: https://www.lambdatest.com/selenium-playground/generate-file-to-download-demo

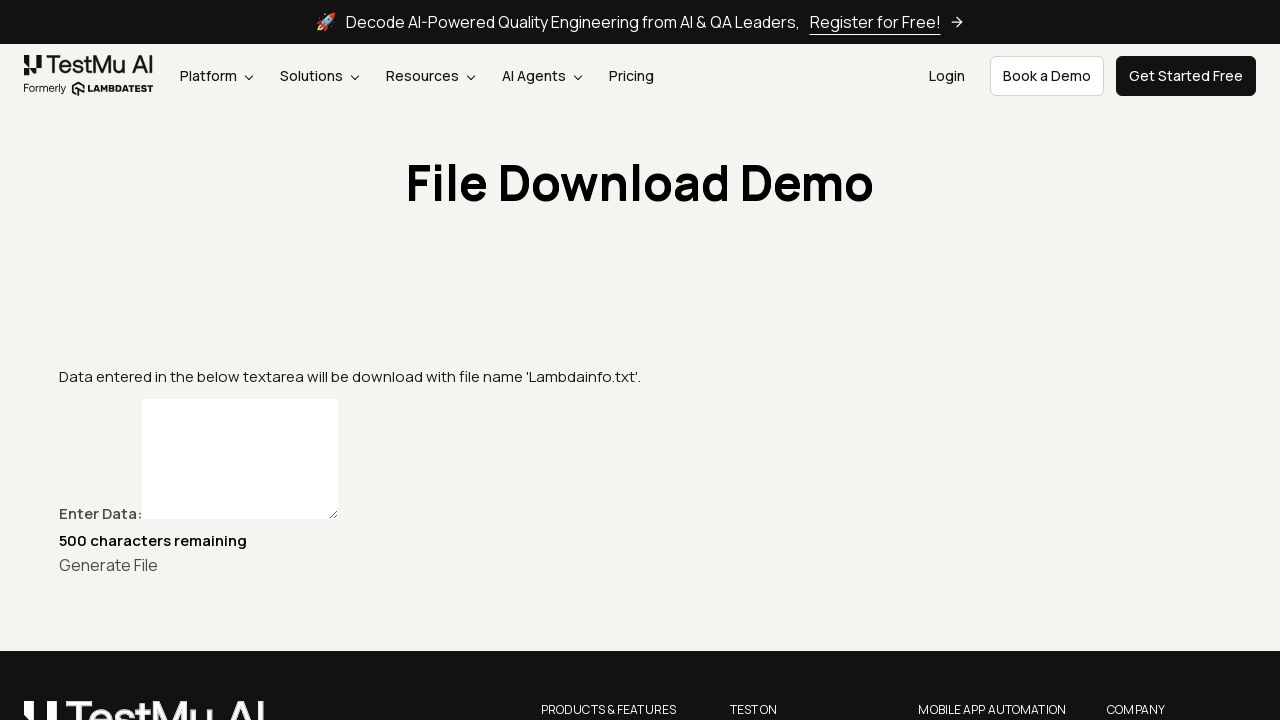

Entered 'File.txt ' into the textbox on #textbox
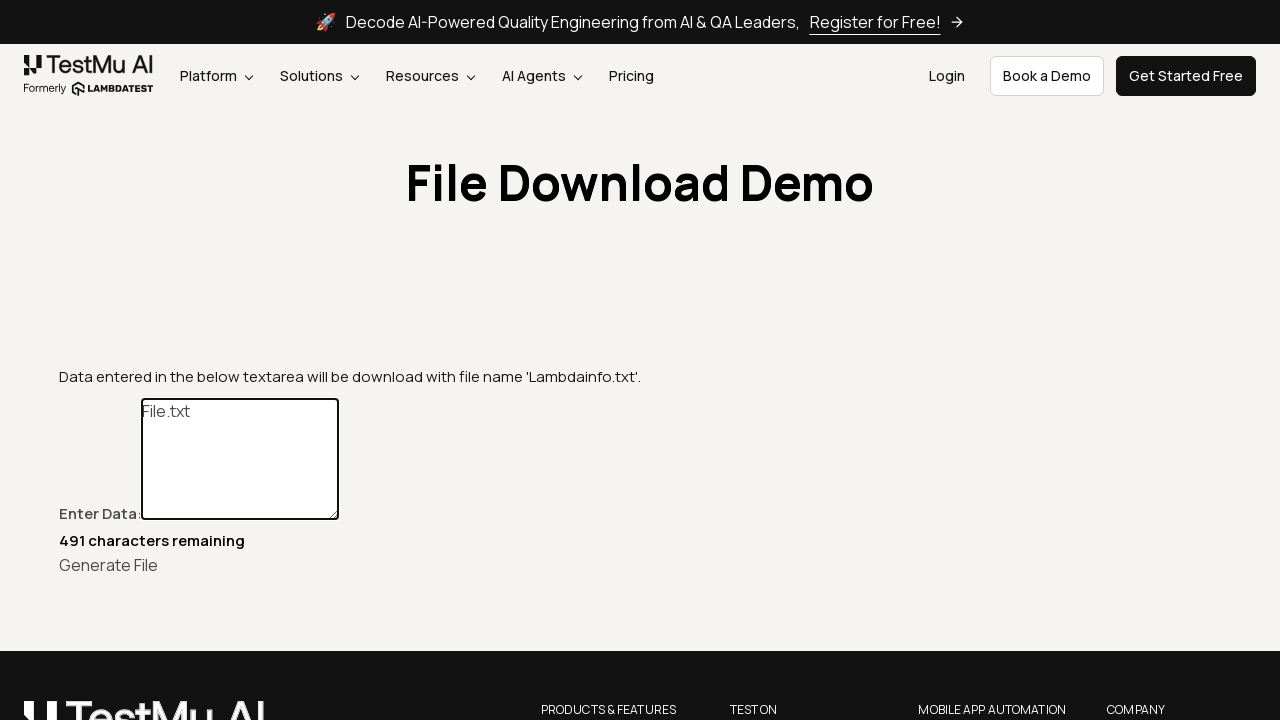

Clicked create button to generate the file at (108, 564) on #create
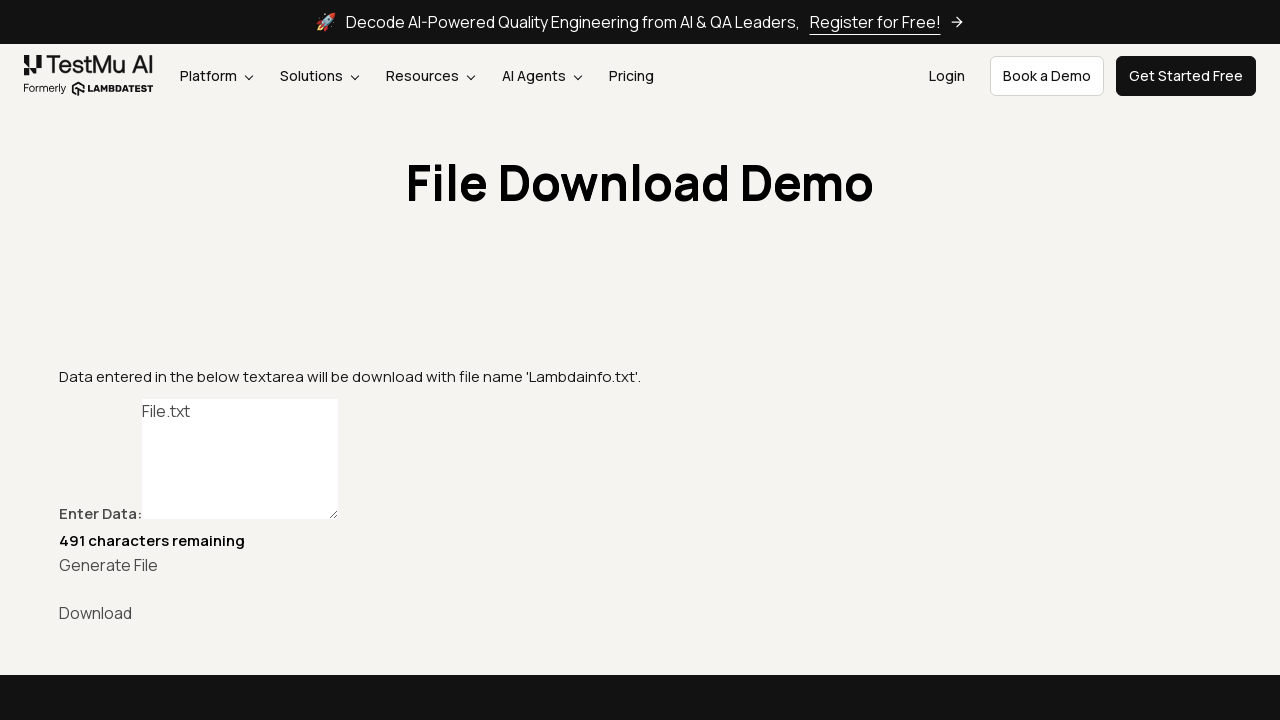

Download link appeared
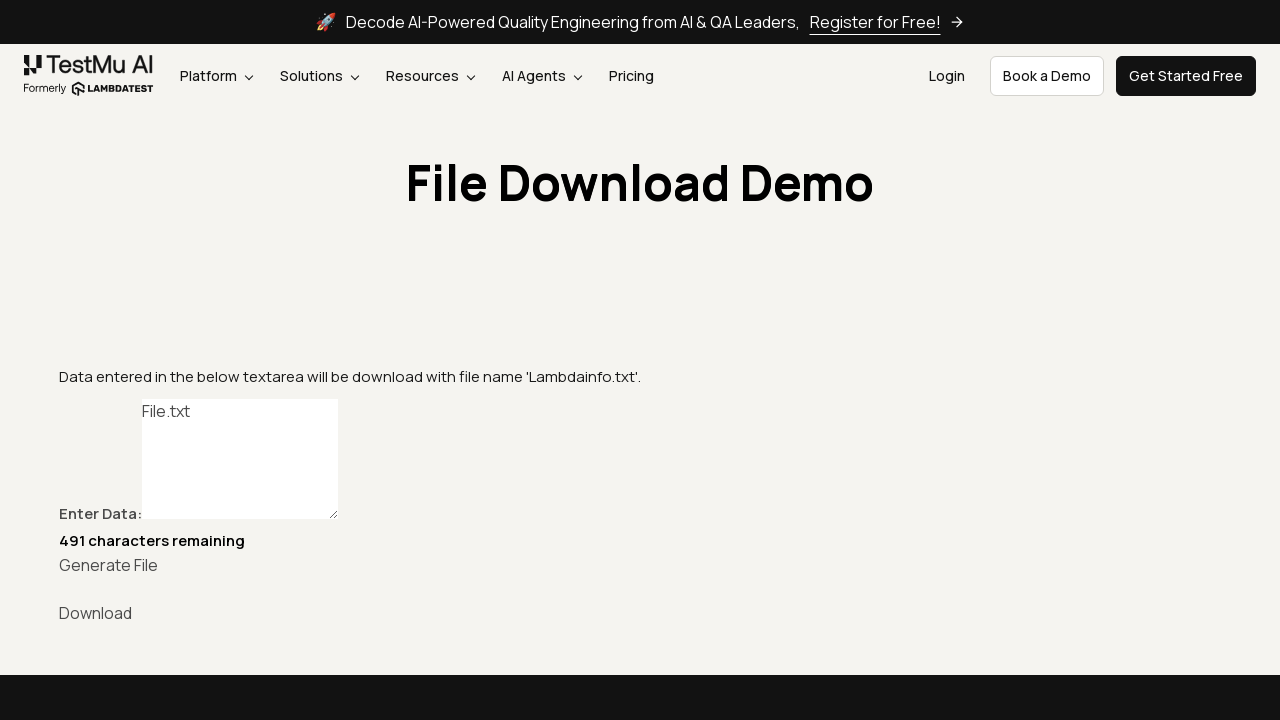

Clicked download link to download the generated file at (640, 612) on a[download='Lambdainfo.txt']
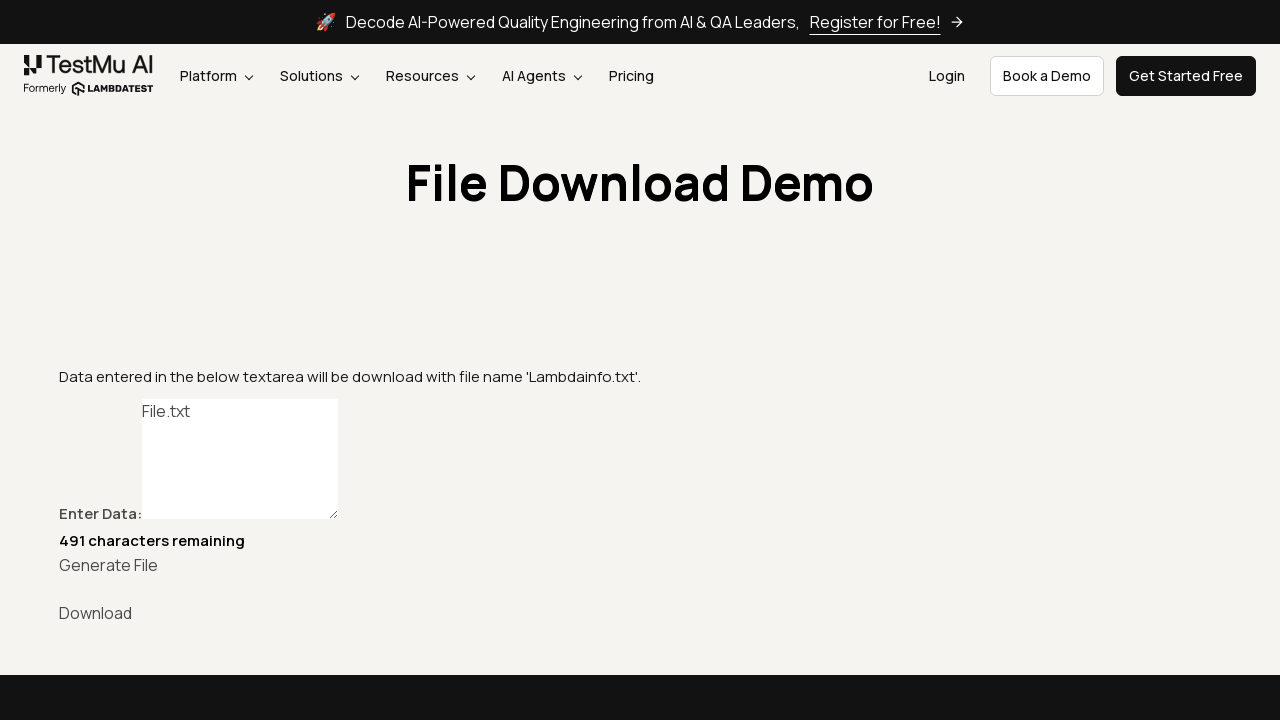

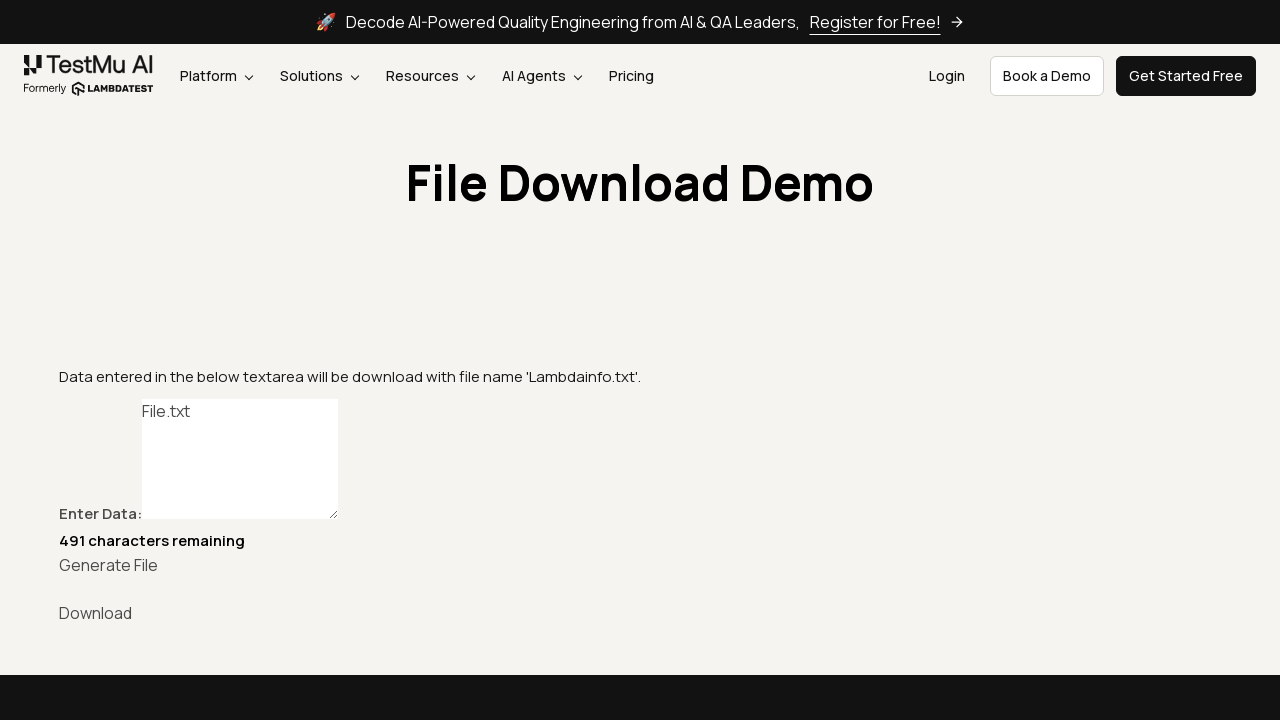